Tests a registration form by filling out all fields including username, email, gender selection, hobbies, interests, country, date of birth, biography, rating, color picker, tooltip verification, toggle switch, star rating, and form submission.

Starting URL: https://material.playwrightvn.com/

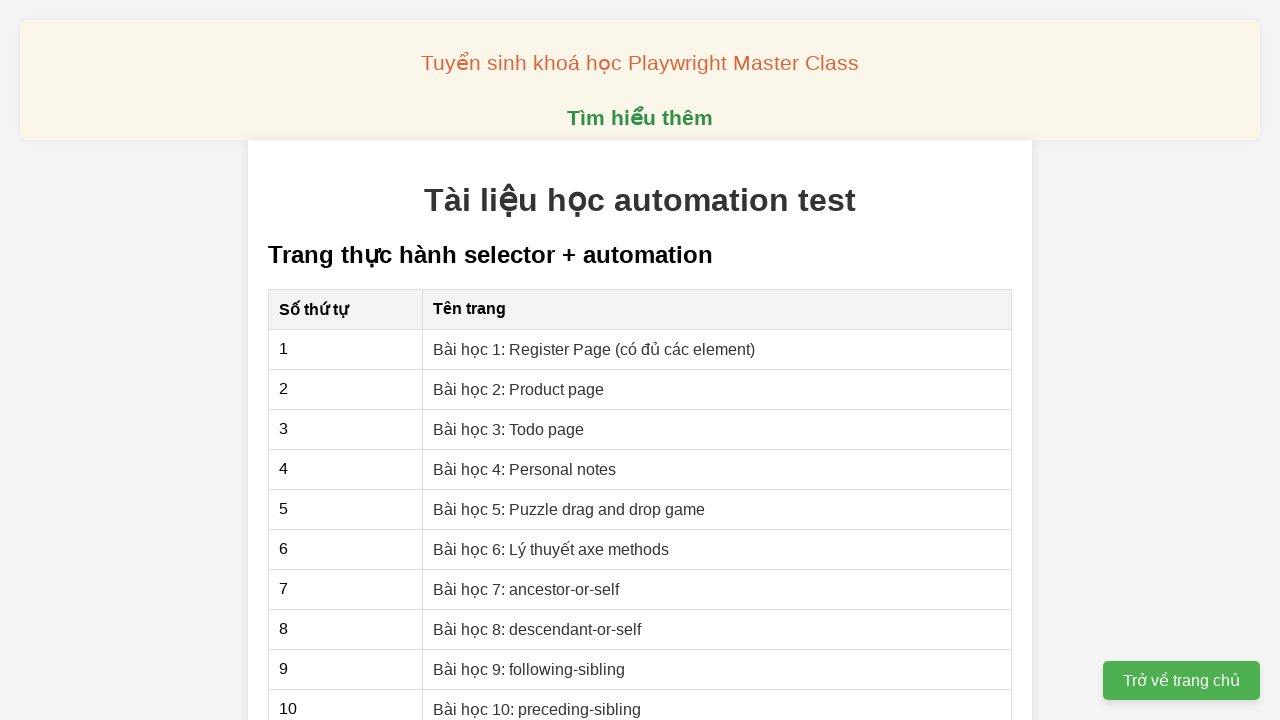

Clicked on 'Register Page' link at (594, 349) on xpath=//a[contains(text(), 'Register Page')]
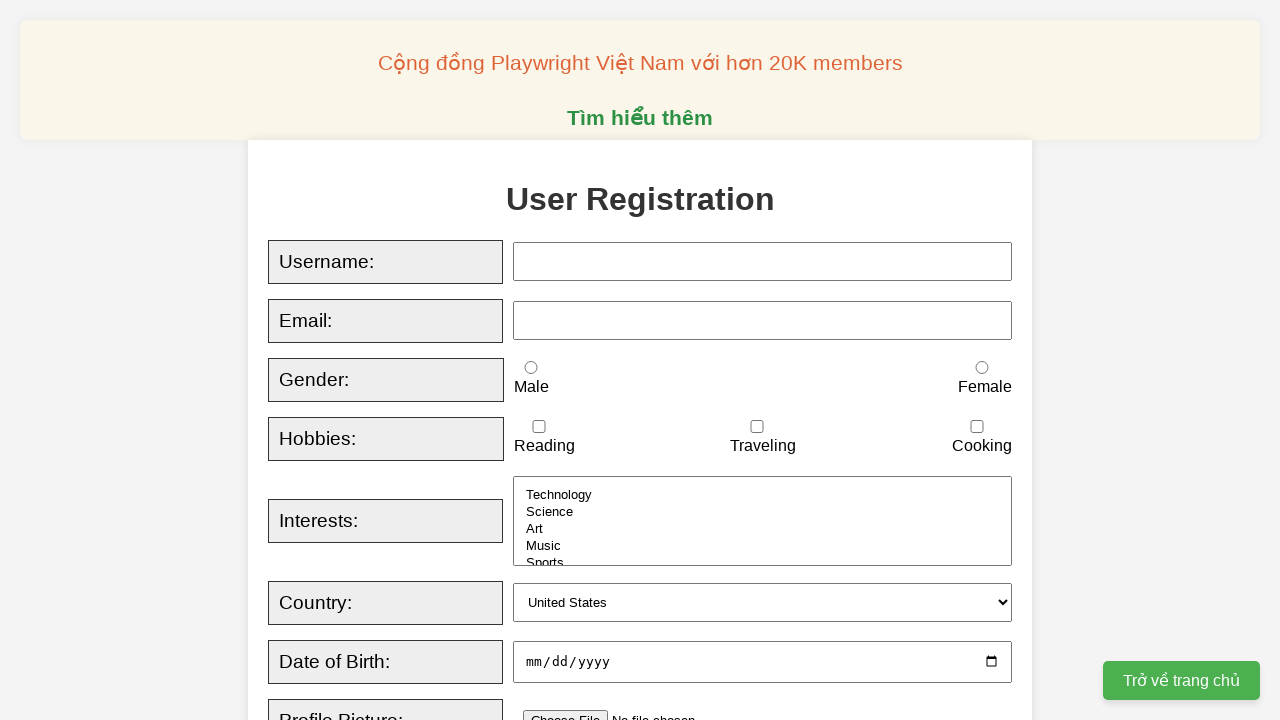

Filled username field with 'suncd' on xpath=//input[@id='username']
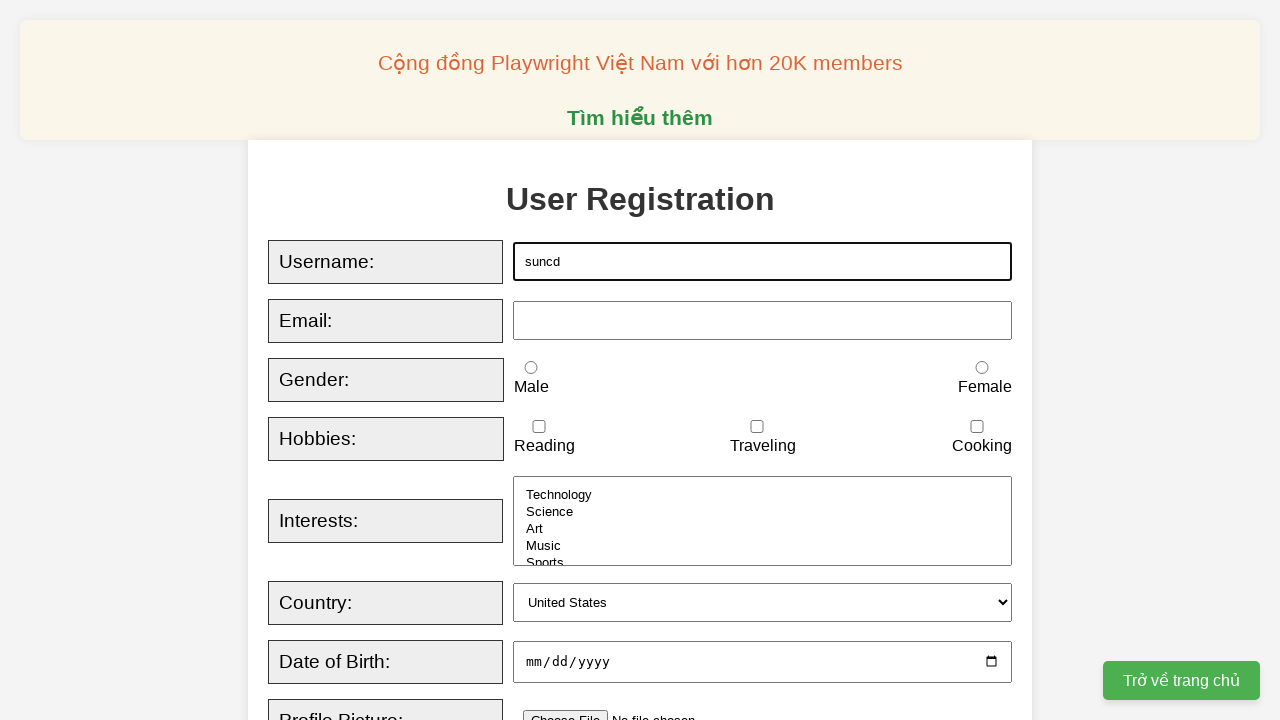

Filled email field with 'suncd@mail.com' on xpath=//input[@id='email']
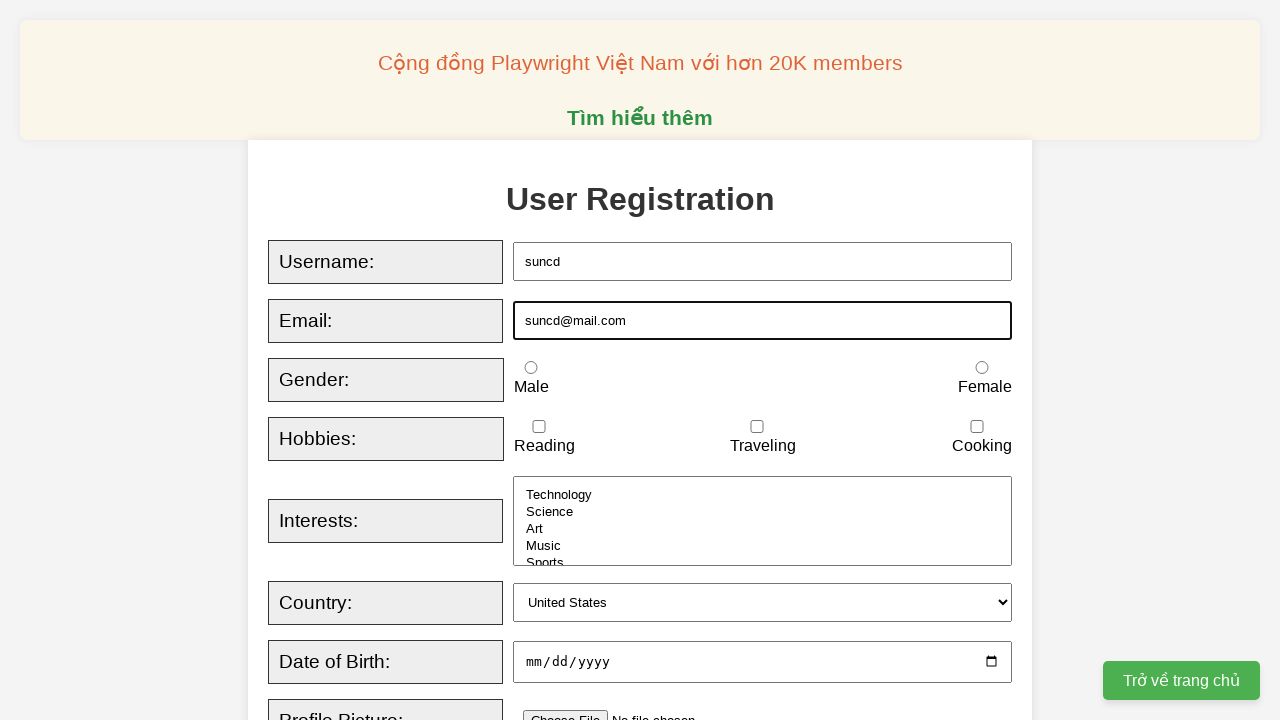

Selected gender option 'male' at (531, 368) on xpath=//input[@id='male']
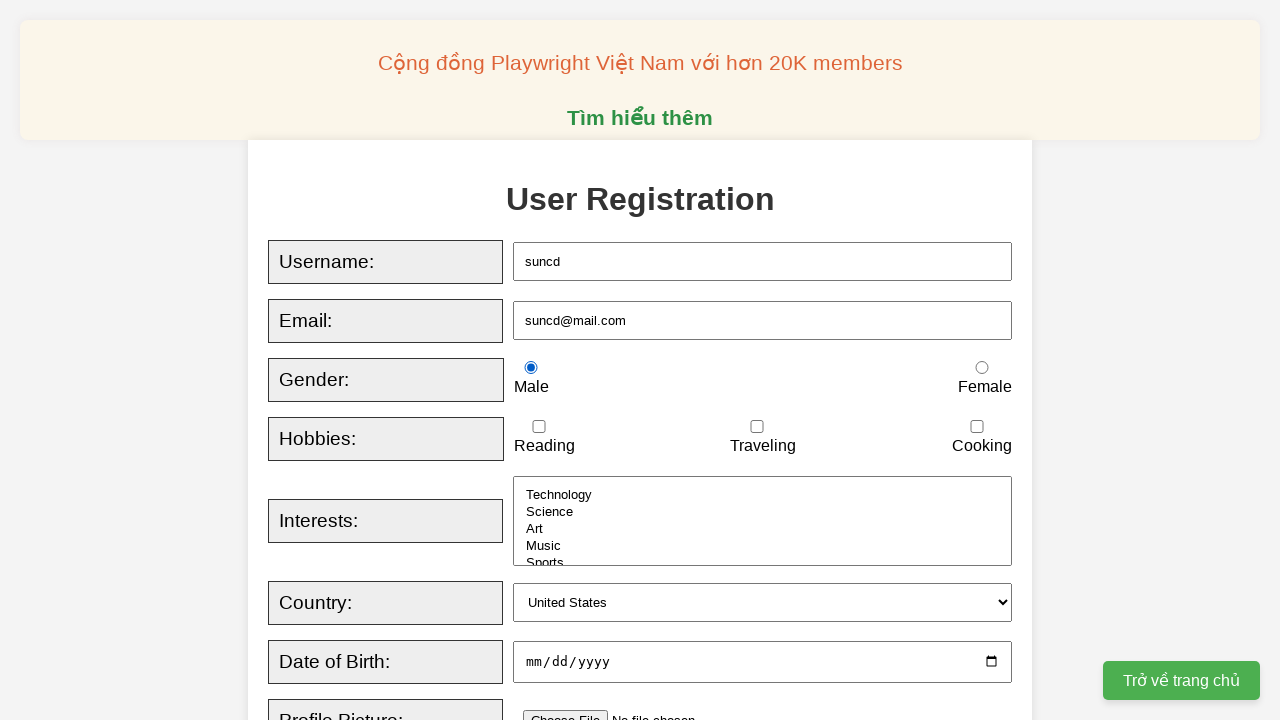

Checked hobby 'reading' at (539, 427) on xpath=//input[@id='reading']
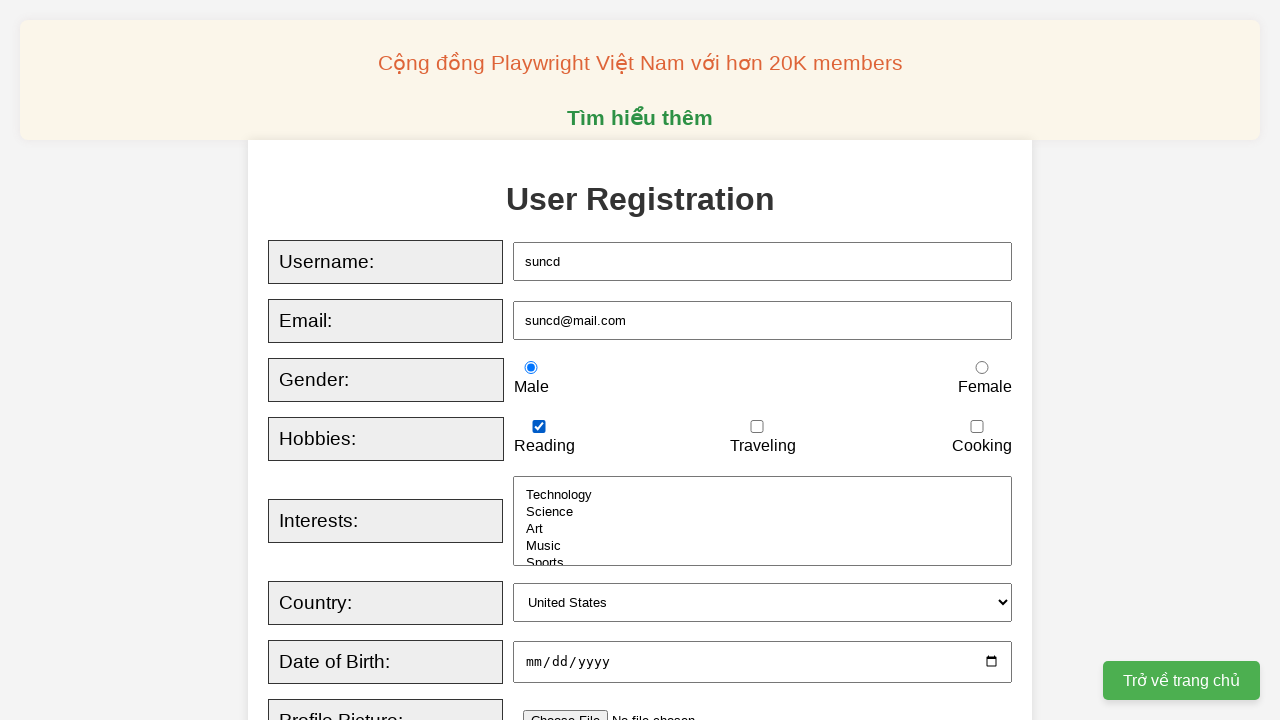

Selected 'sports' from interests dropdown on //select[@id='interests']
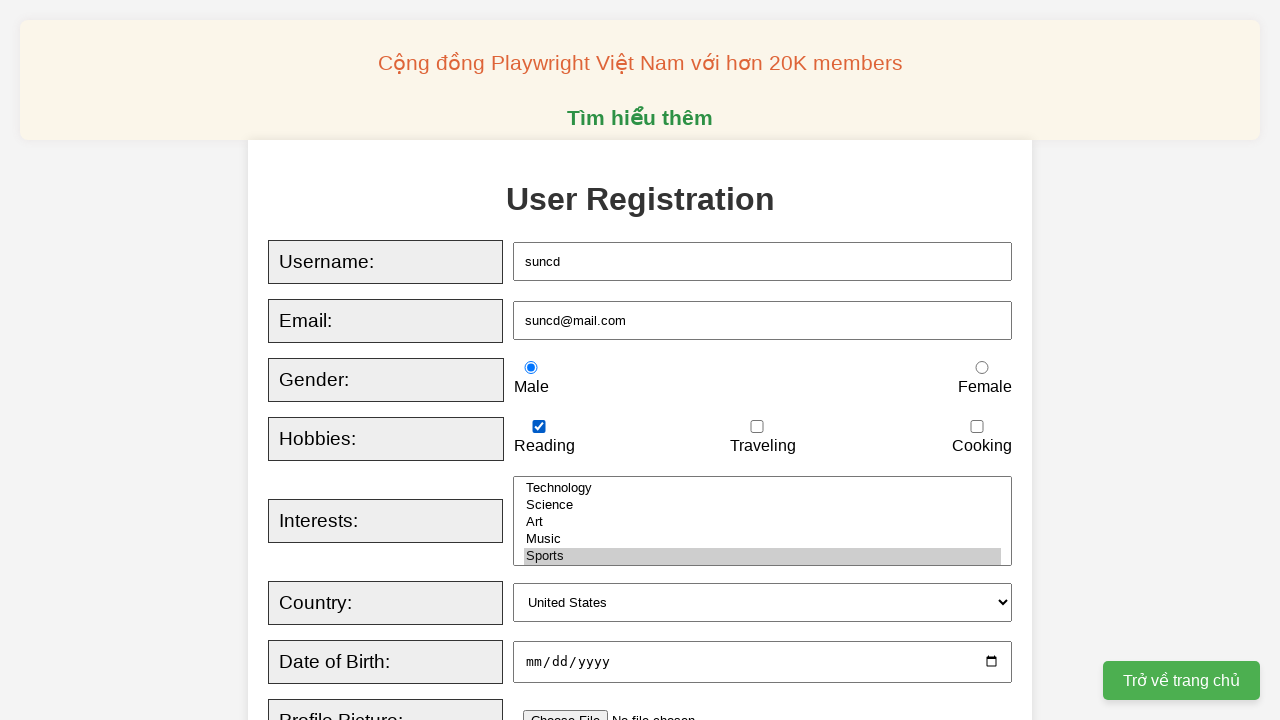

Selected 'australia' from country dropdown on //select[@id='country']
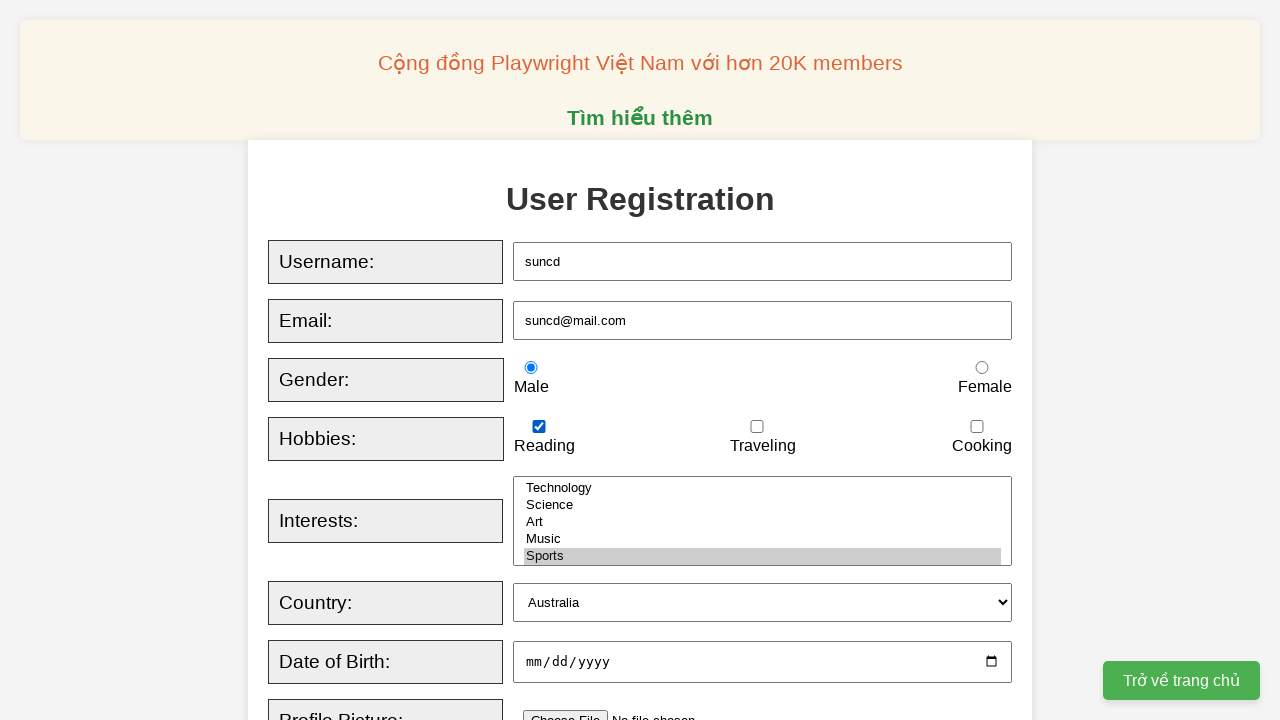

Filled date of birth with '1995-11-11' on xpath=//input[@id='dob']
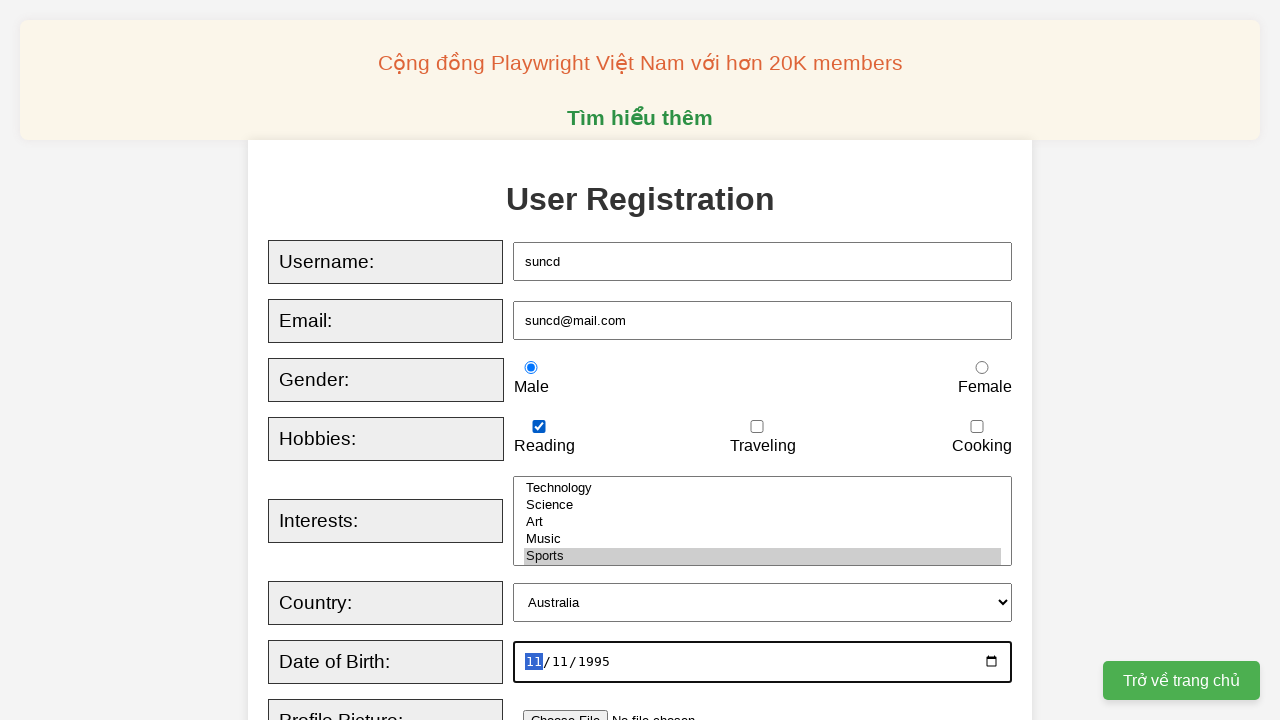

Filled biography field with personal text on xpath=//textarea[@id='bio']
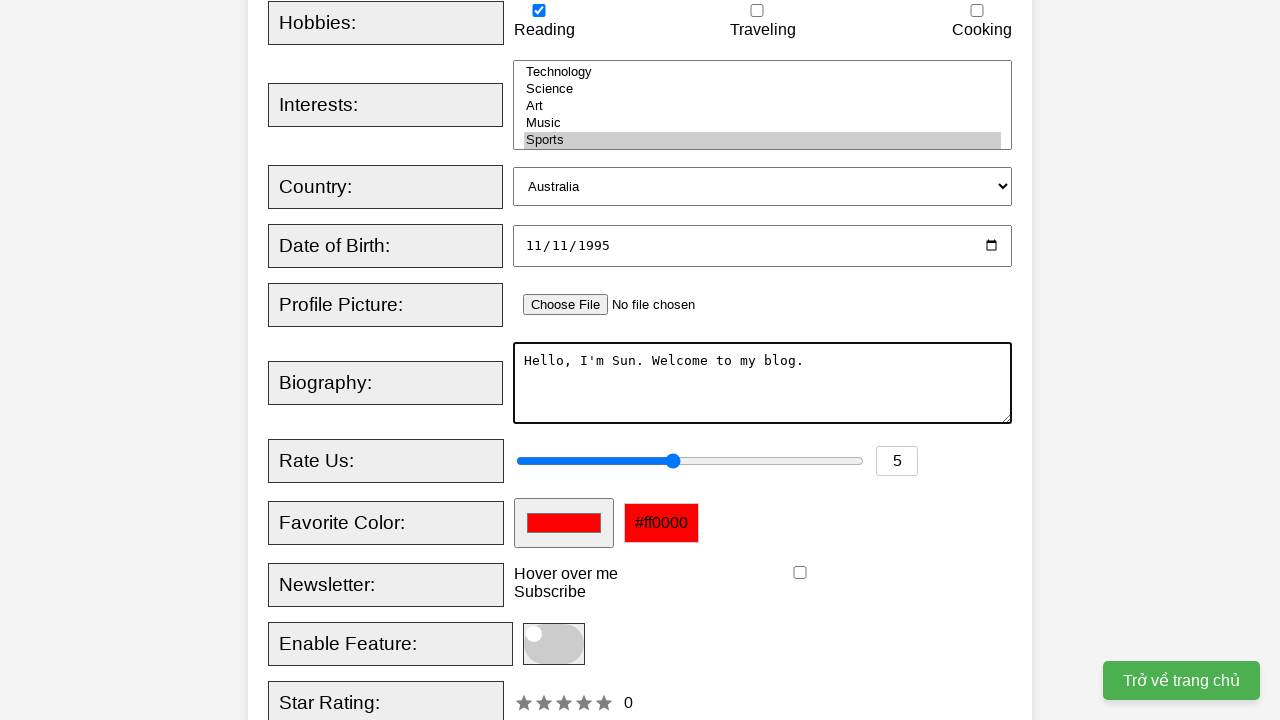

Set rating to '9' on xpath=//input[@id='rating']
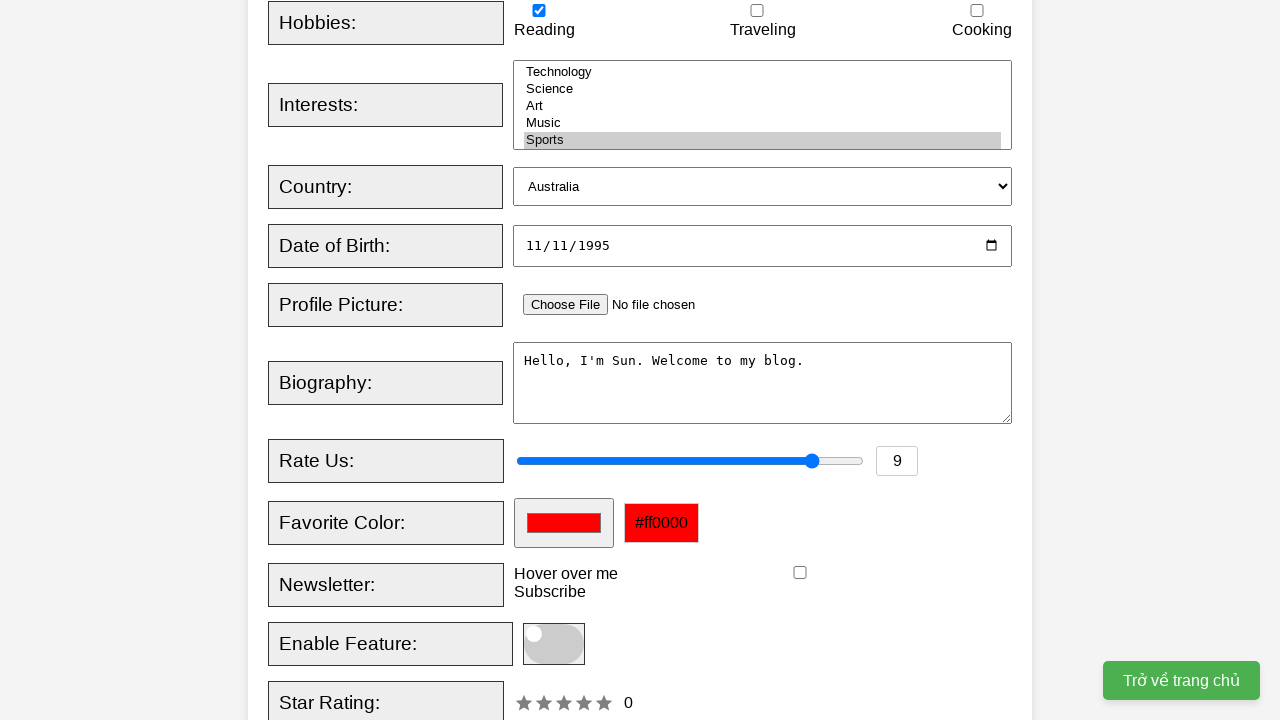

Selected favorite color '#004cff' on xpath=//input[@id='favcolor']
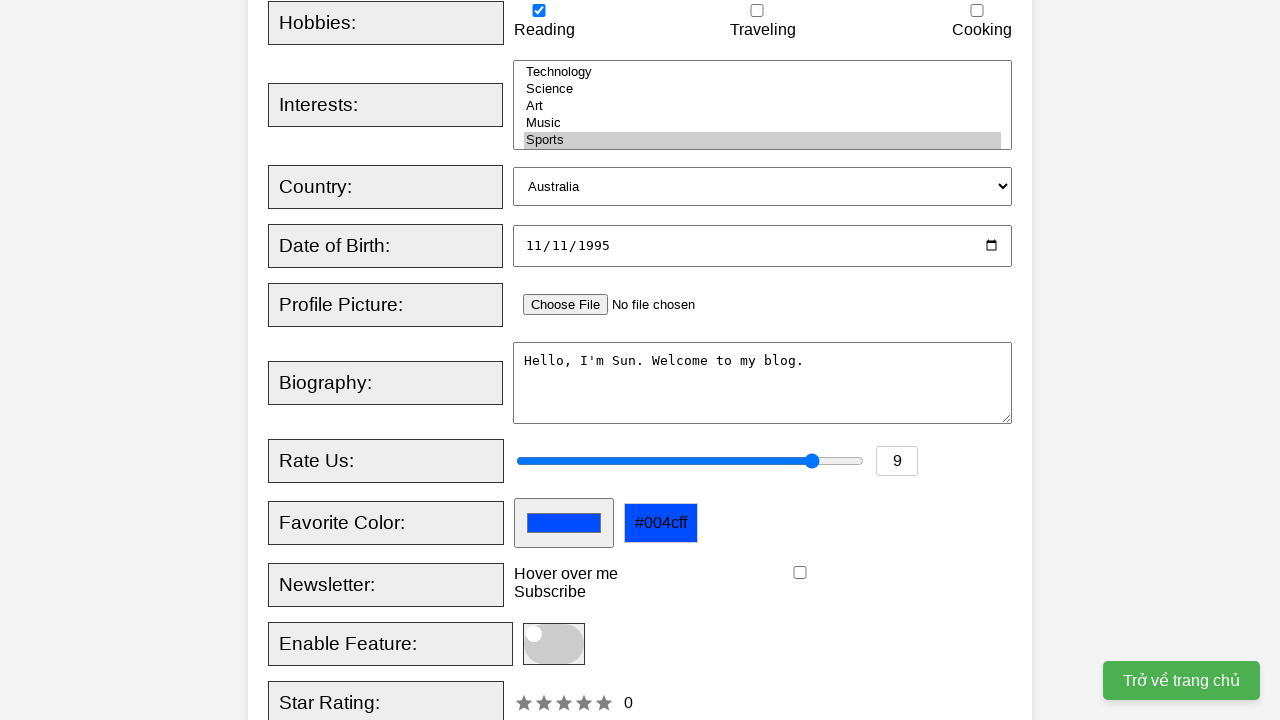

Hovered over tooltip element at (566, 574) on xpath=//div[@class='tooltip']
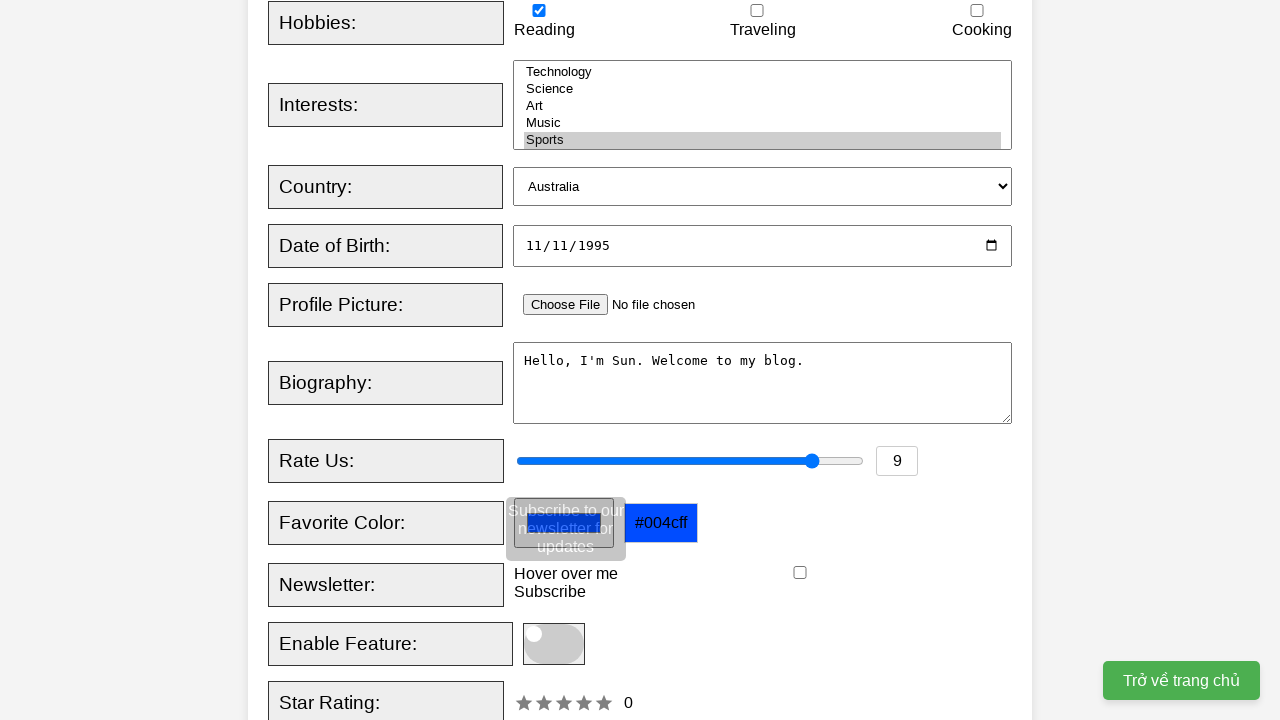

Verified tooltip text is visible
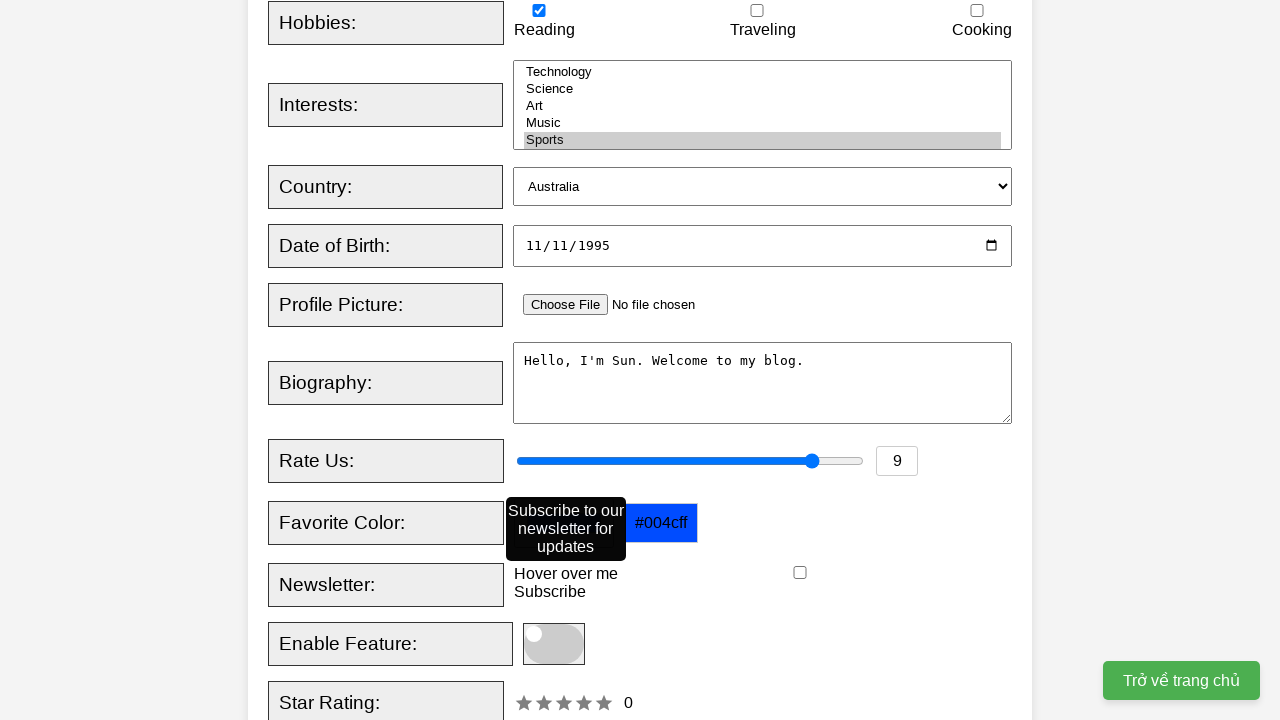

Clicked toggle switch to enable feature at (554, 644) on xpath=//span[@class='slider round']
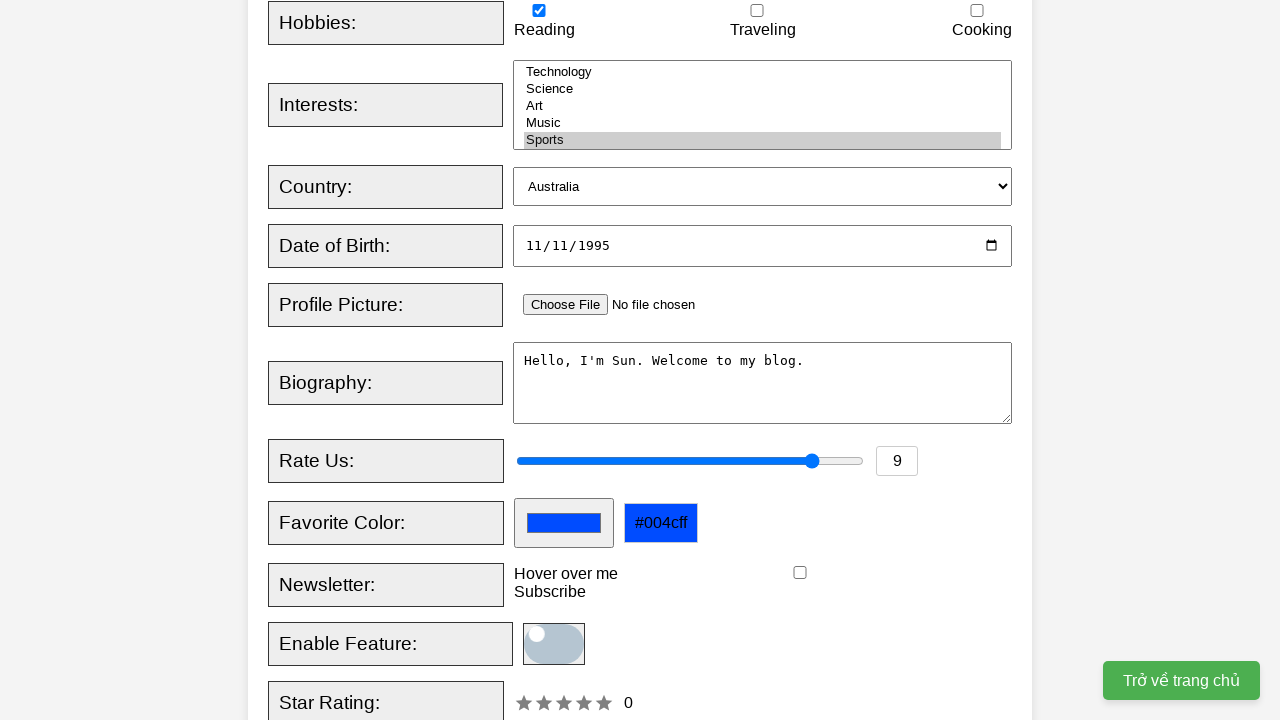

Clicked on star rating element at (564, 703) on xpath=//div[@id='starRating']
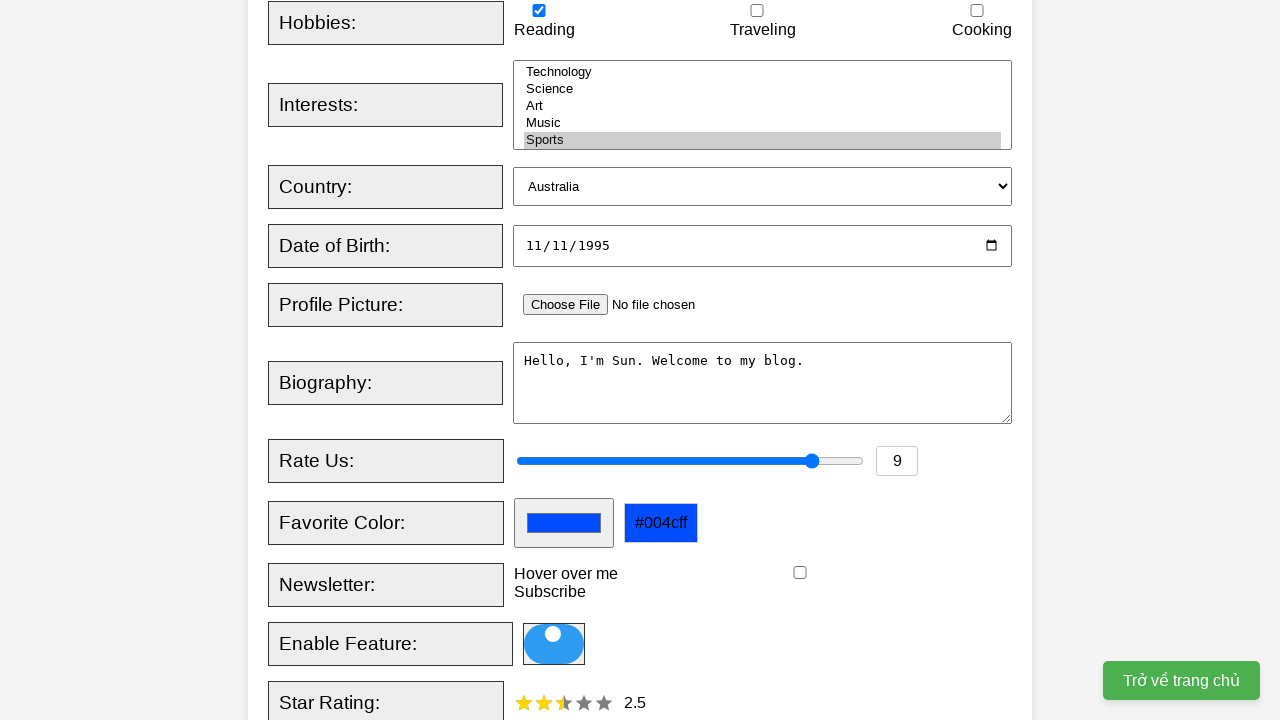

Clicked submit button to complete form registration at (528, 360) on xpath=//button[@type='submit']
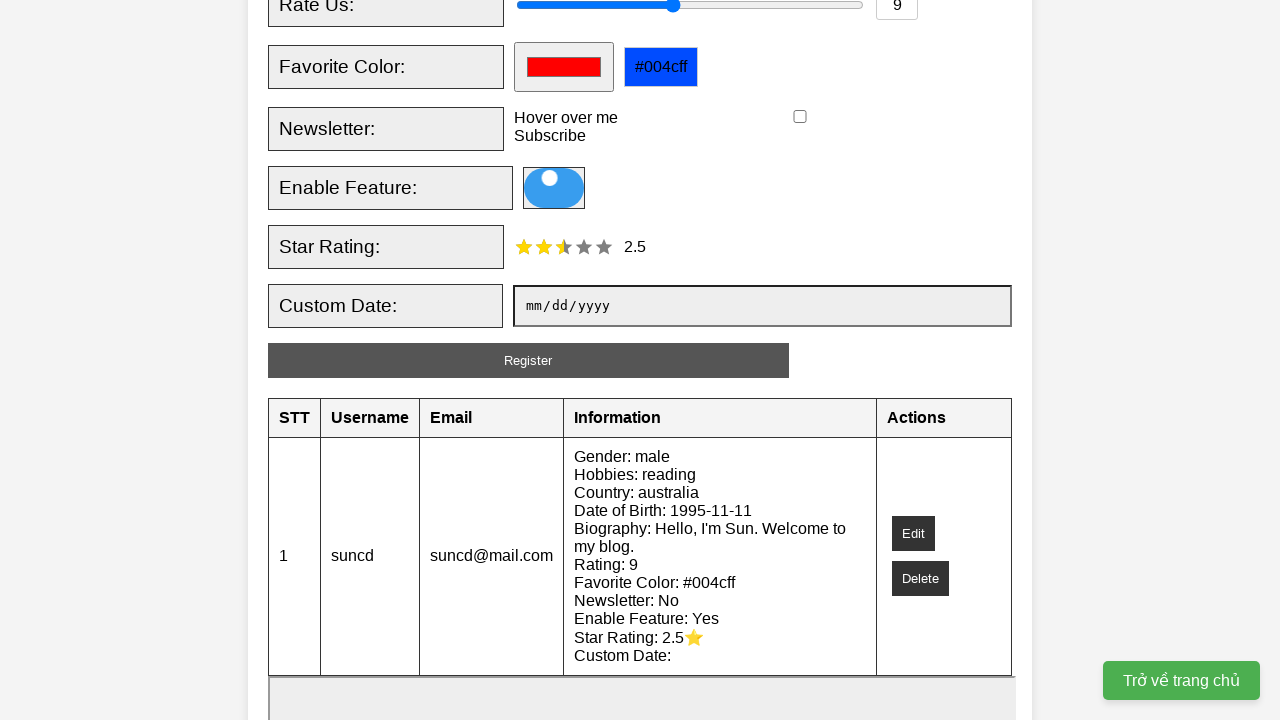

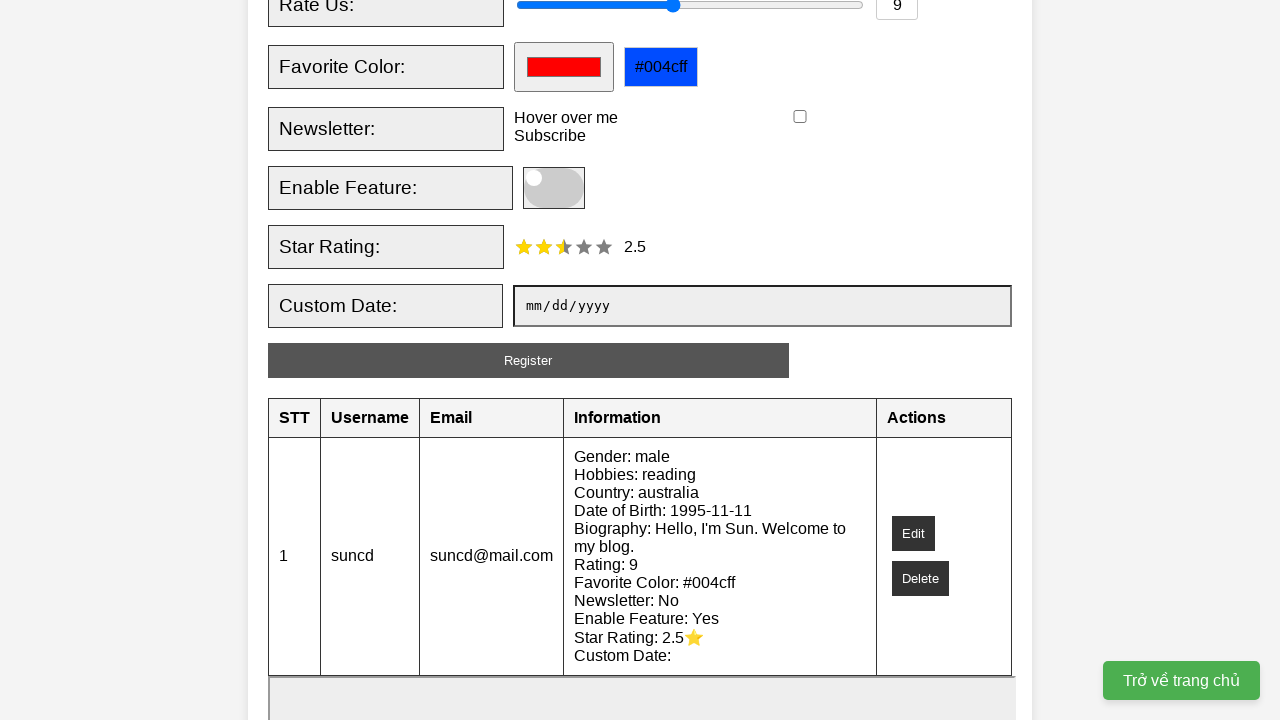